Tests alert handling functionality by clicking a button that triggers an alert and then dismissing the alert dialog

Starting URL: https://testautomationpractice.blogspot.com/

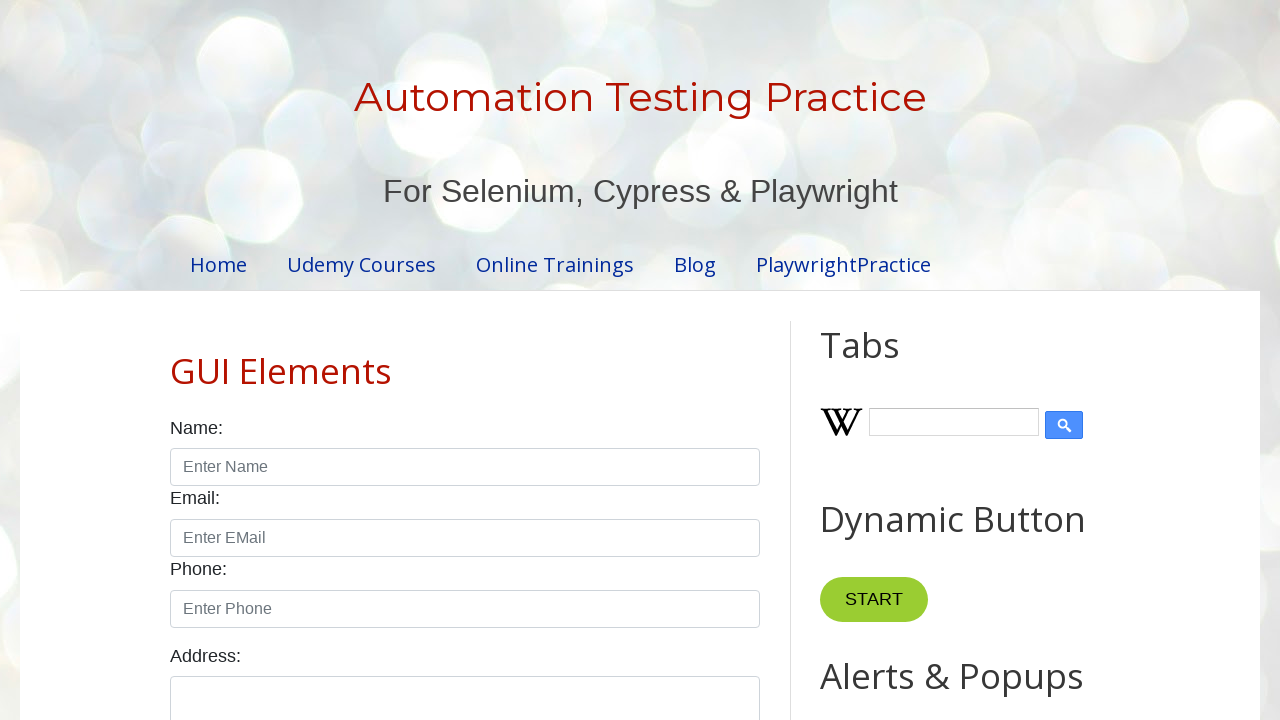

Set up dialog handler to automatically dismiss alerts
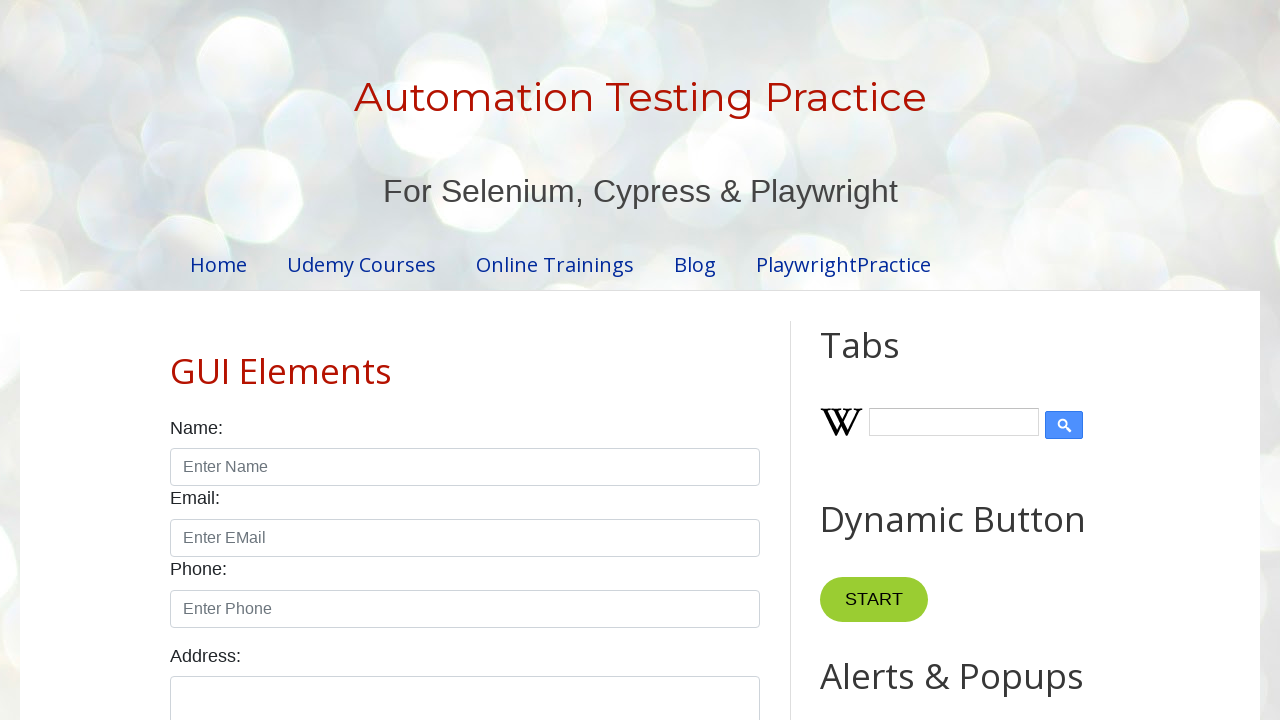

Clicked button to trigger alert dialog at (888, 361) on xpath=//*[@id="HTML9"]/div[1]/button
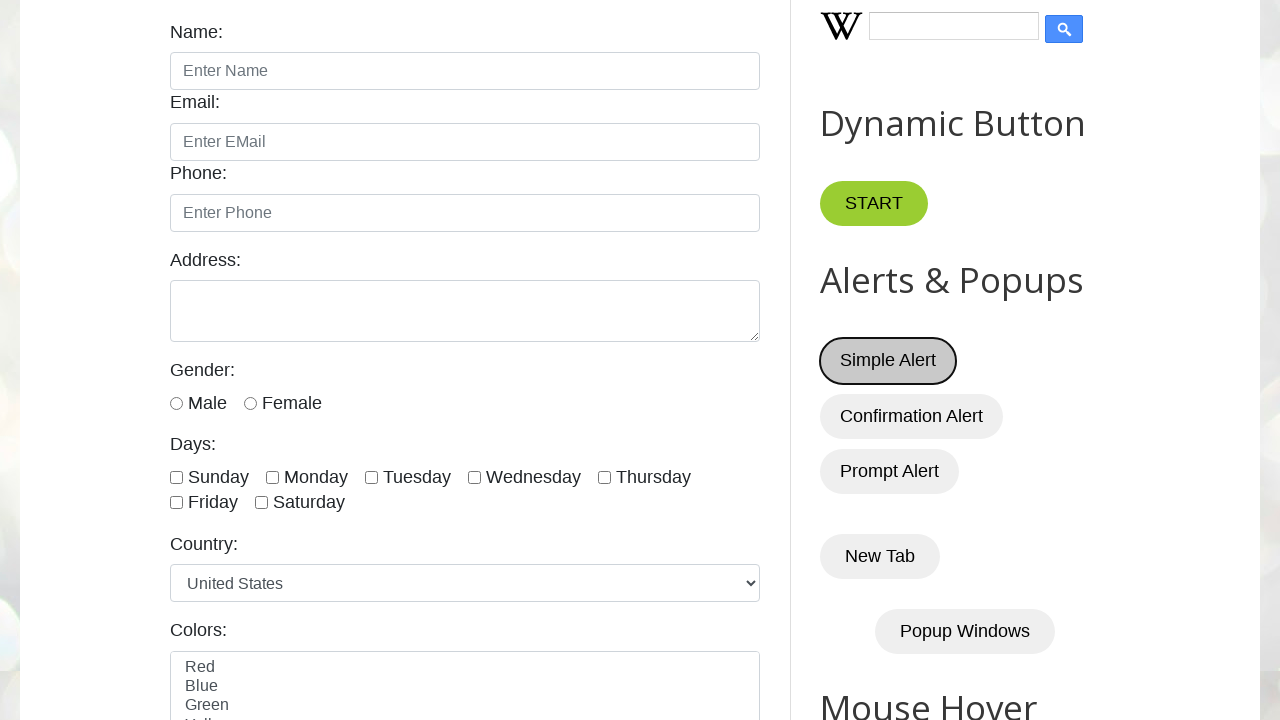

Waited for alert to be dismissed
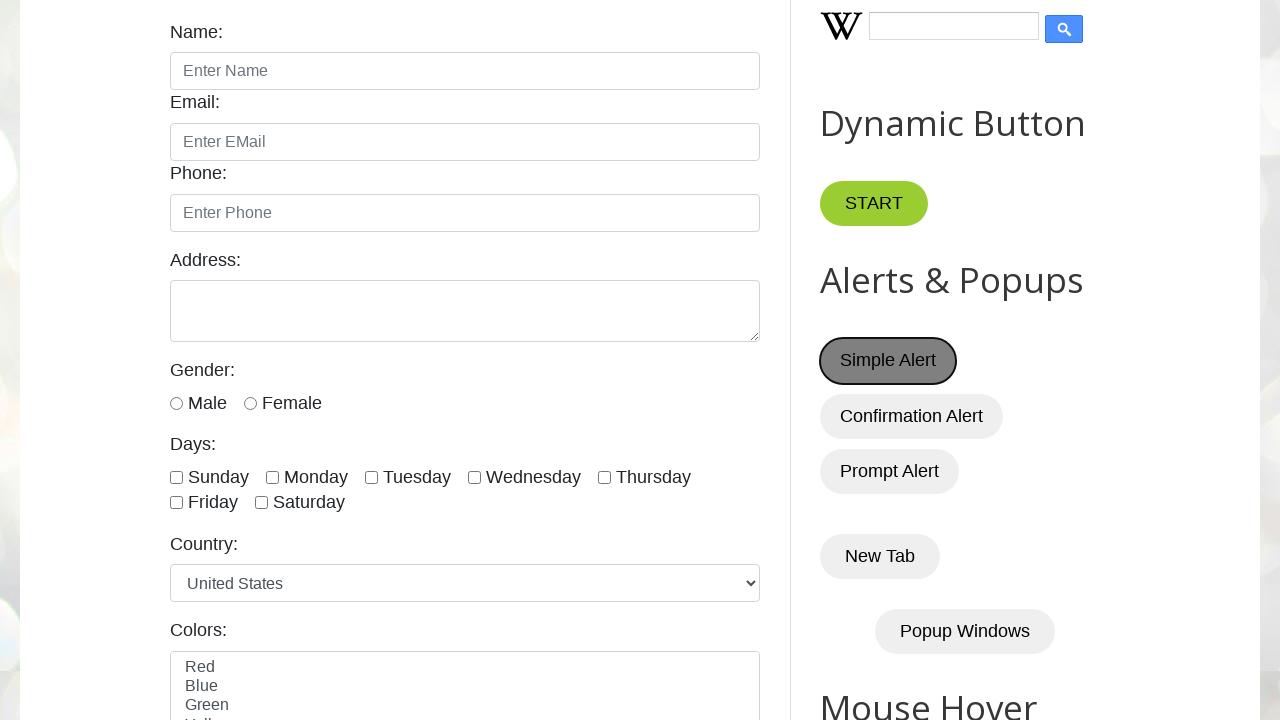

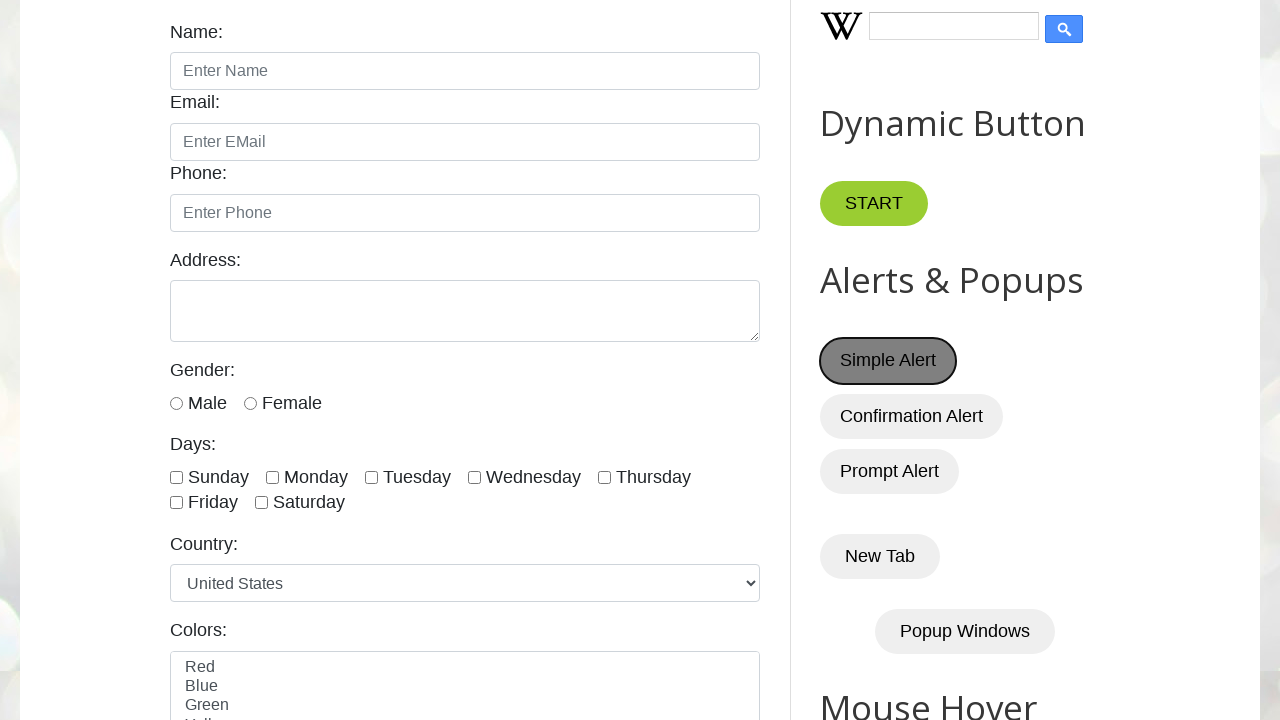